Tests a form submission by filling in first name, last name, and email fields, then clicking the submit button

Starting URL: http://secure-retreat-92358.herokuapp.com/

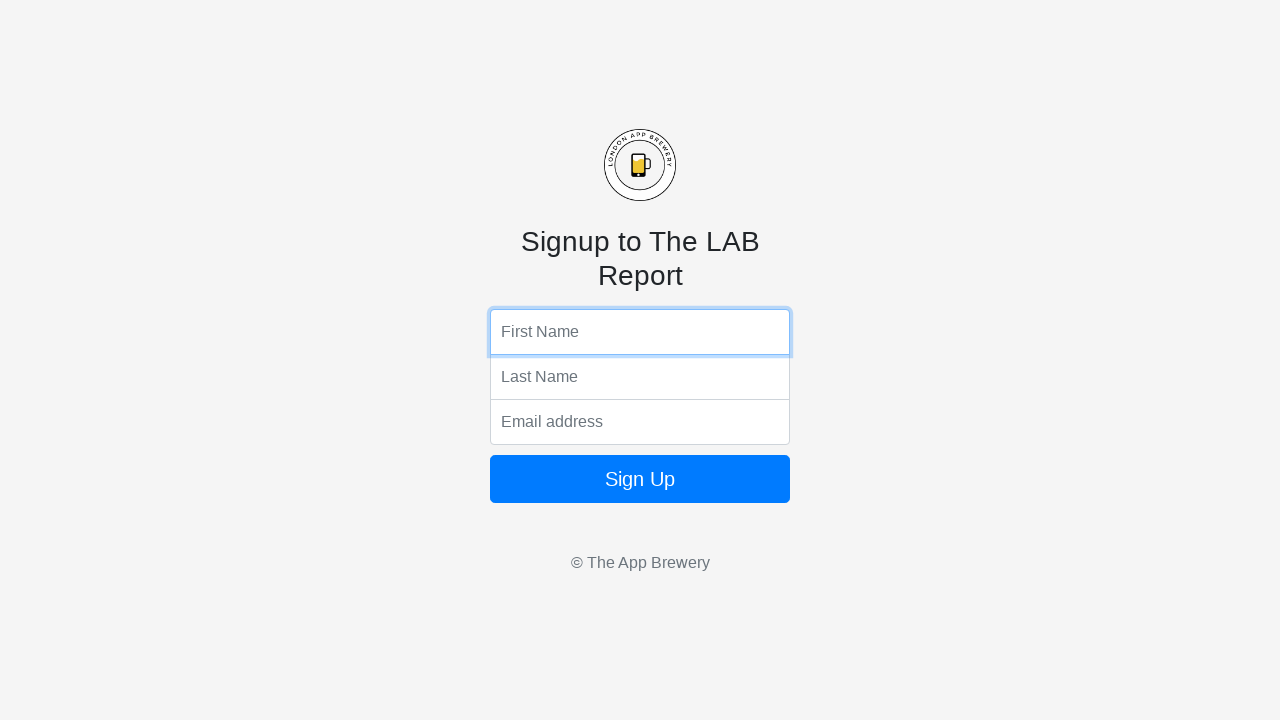

Filled first name field with 'beeop' on input[name='fName']
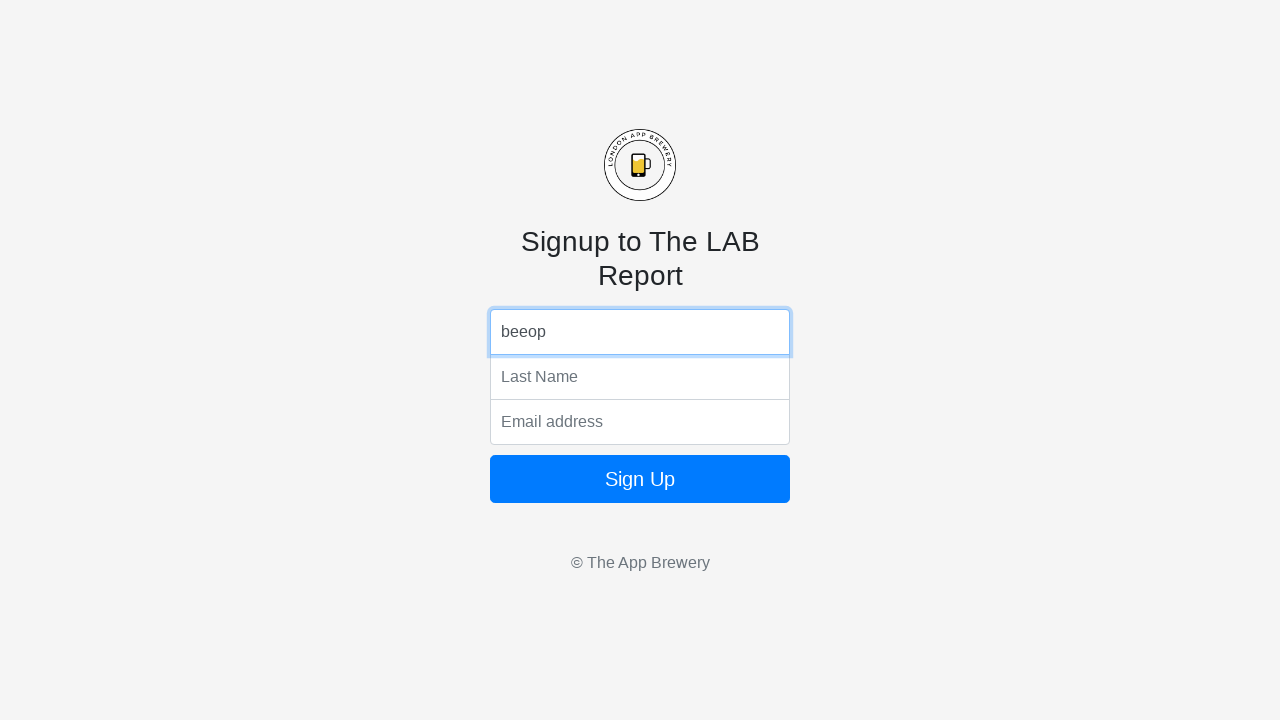

Filled last name field with 'eebop' on input[name='lName']
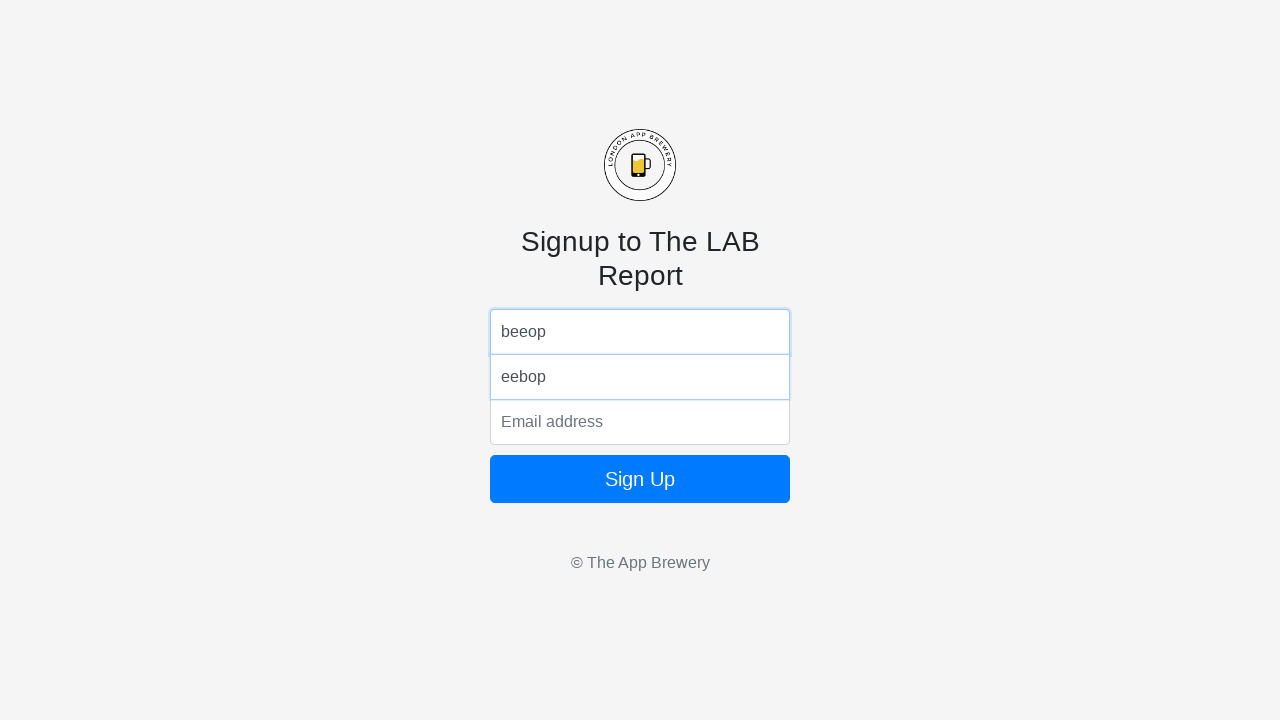

Filled email field with 'peemail@eop.bop' on input[name='email']
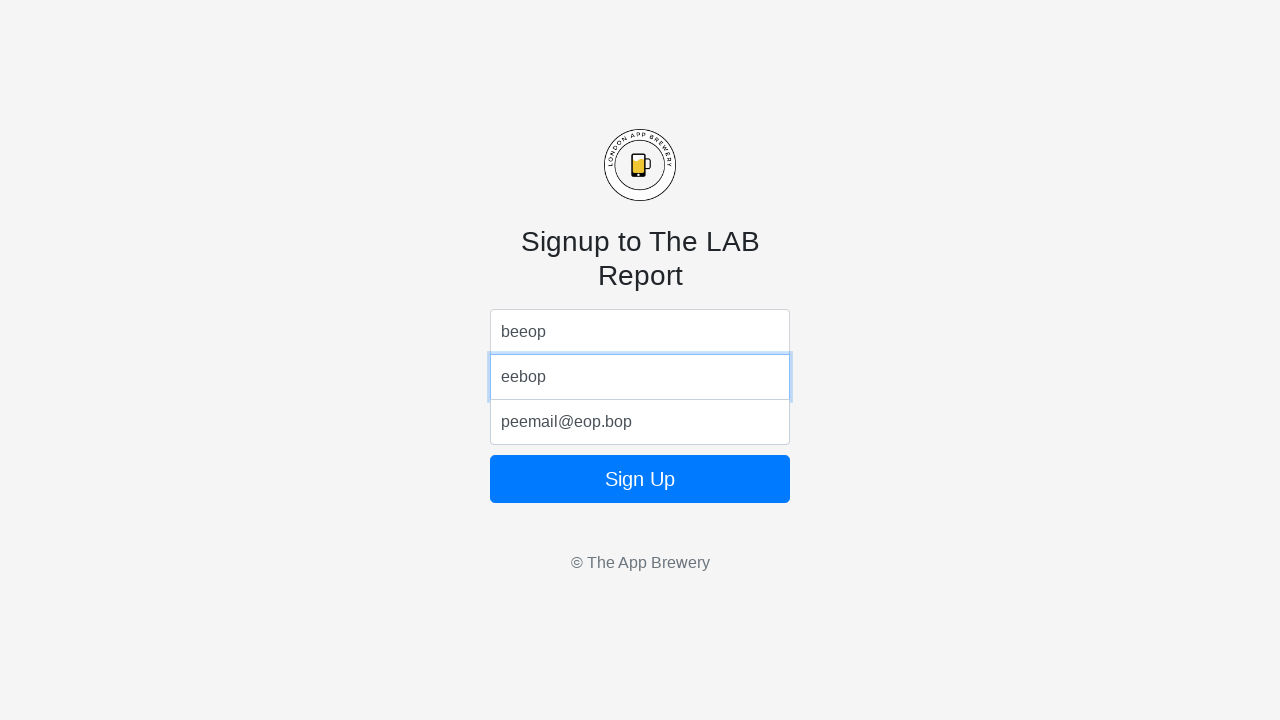

Clicked form submit button at (640, 479) on form button
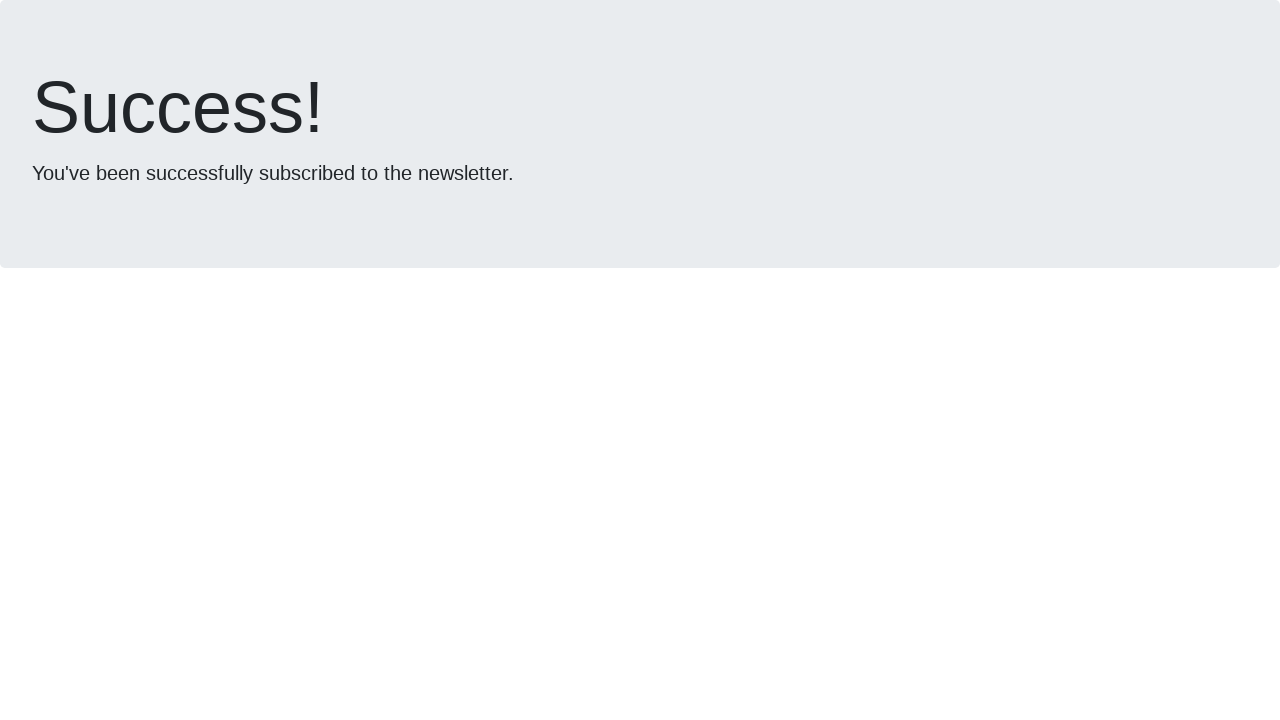

Waited 3000ms for form submission to complete
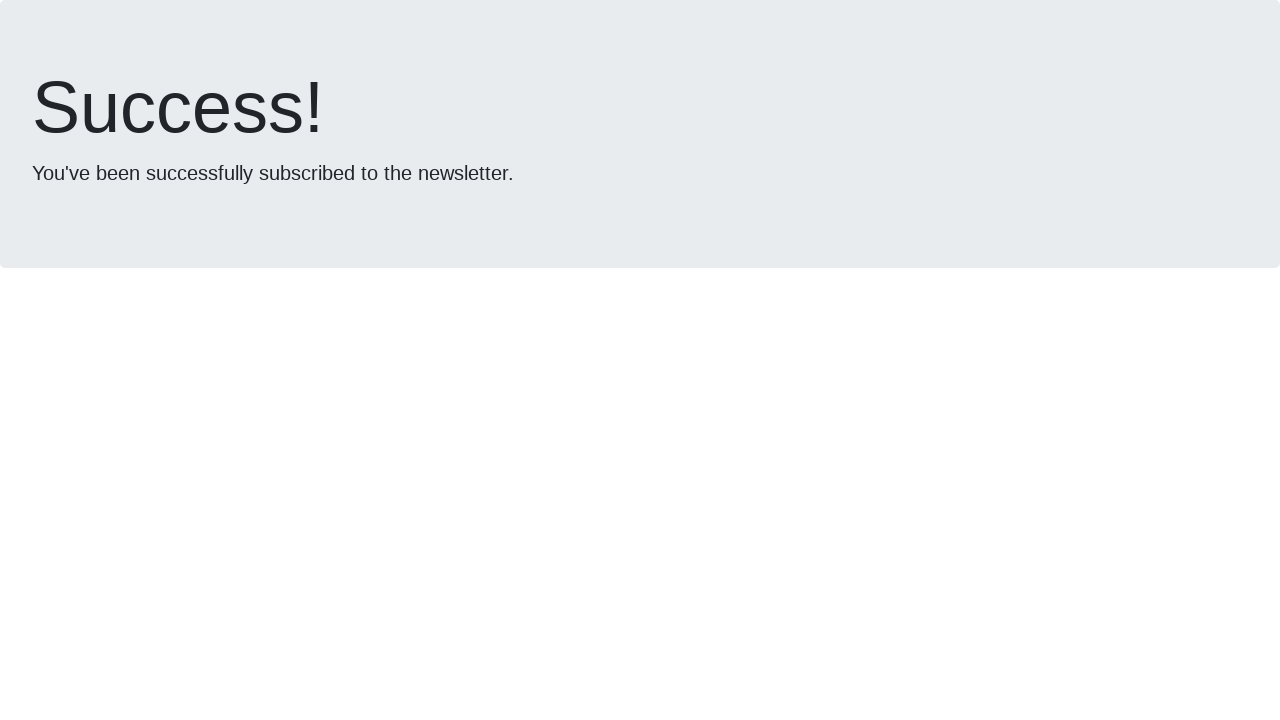

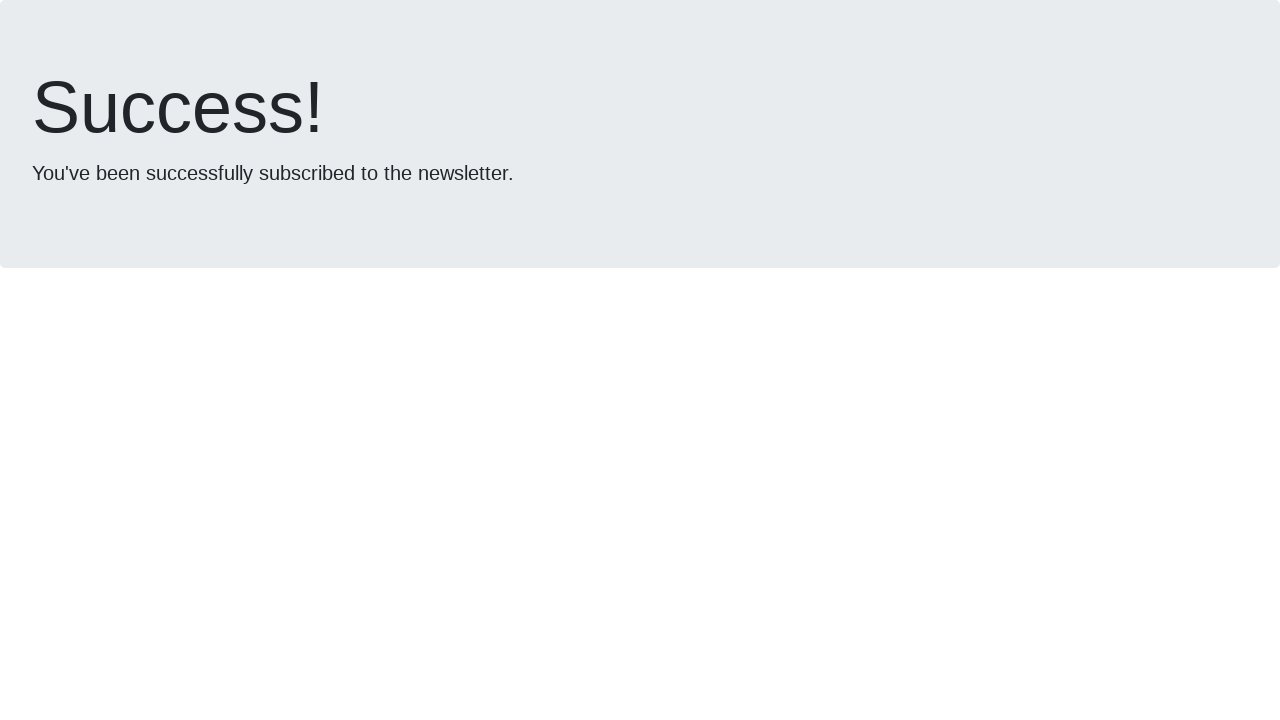